Tests an explicit wait scenario by waiting for a price element to show "100", then clicking a book button, calculating a mathematical value based on displayed input, entering the answer, and clicking solve

Starting URL: http://suninjuly.github.io/explicit_wait2.html

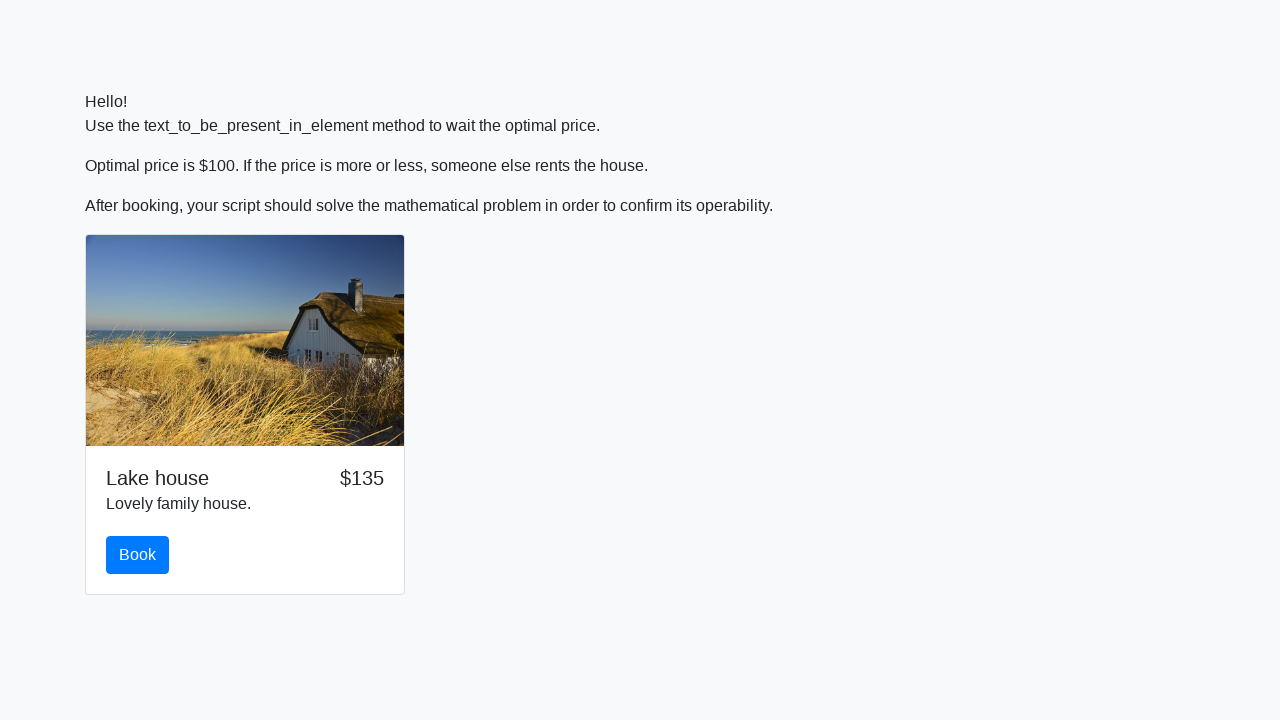

Waited for price element to display '100'
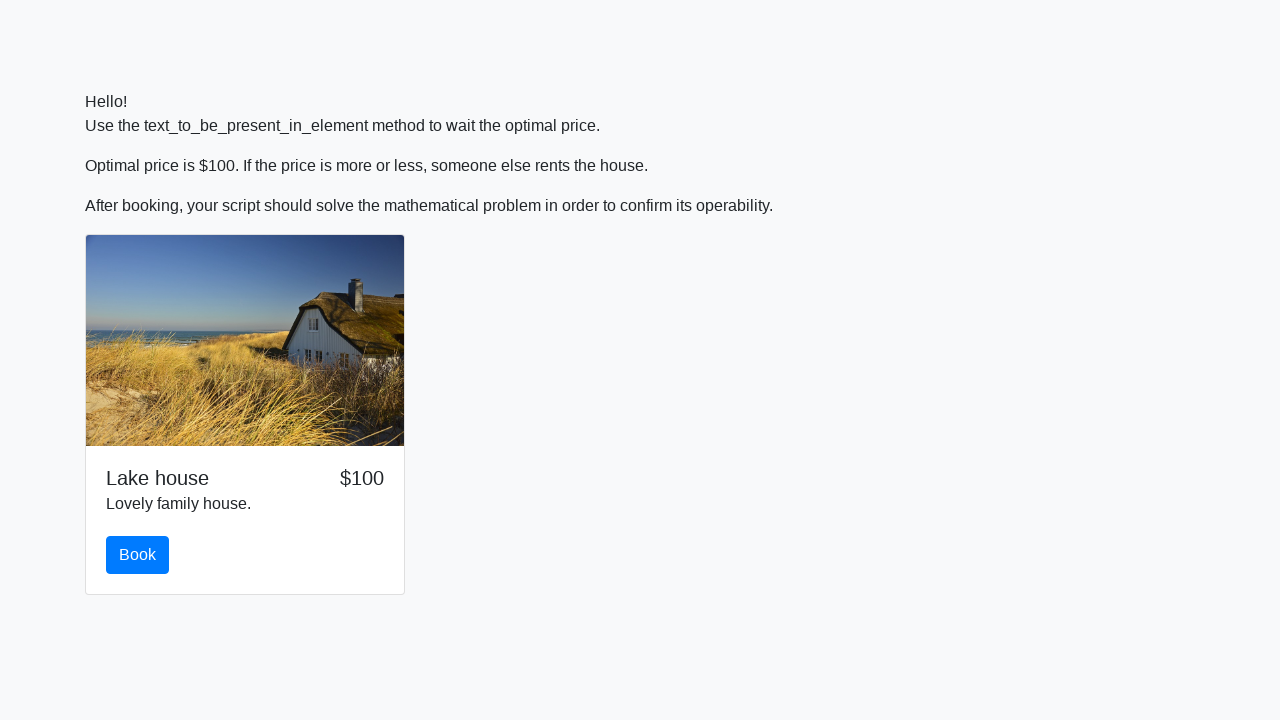

Clicked the book button at (138, 555) on #book
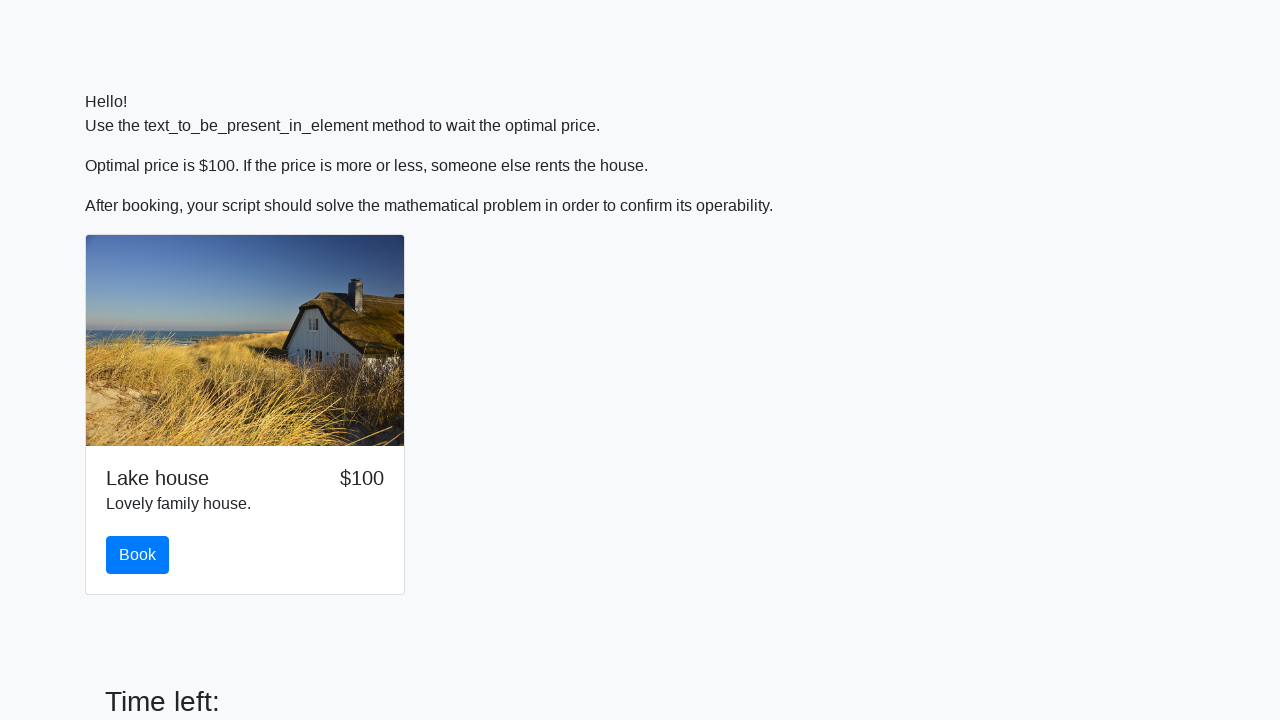

Retrieved x value from input_value element: 799
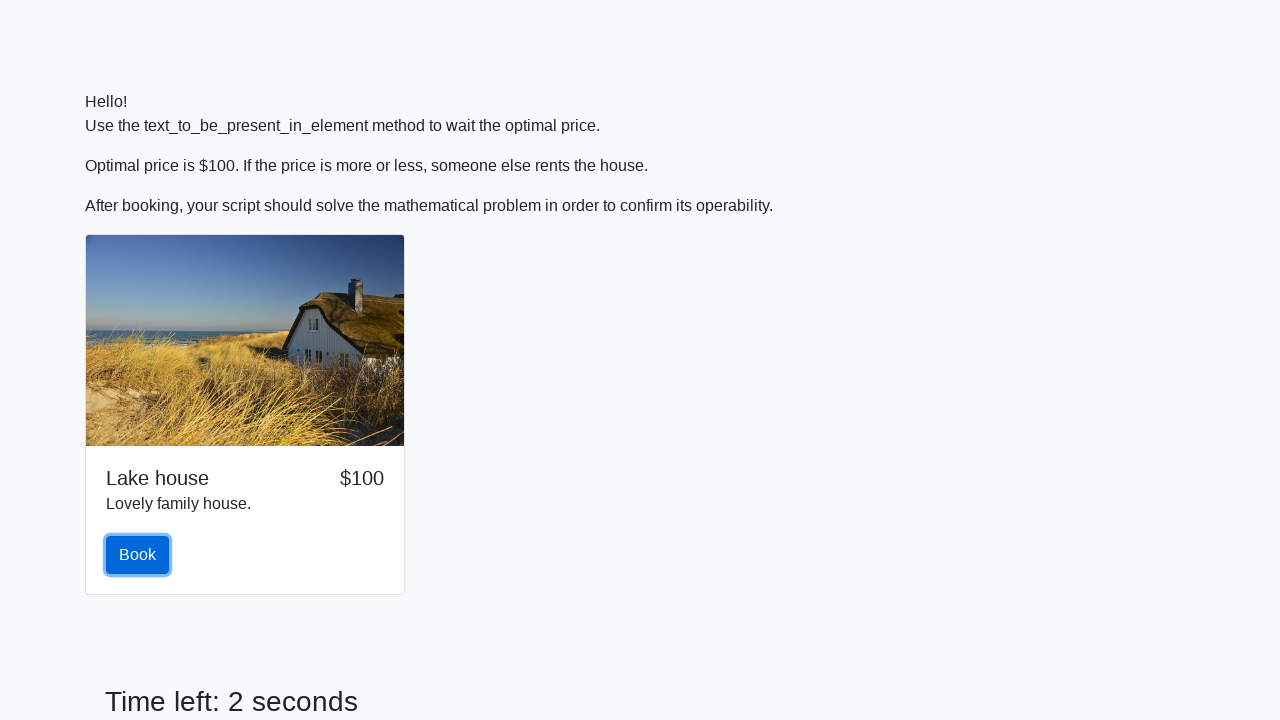

Calculated mathematical formula result: 2.3342002209037016
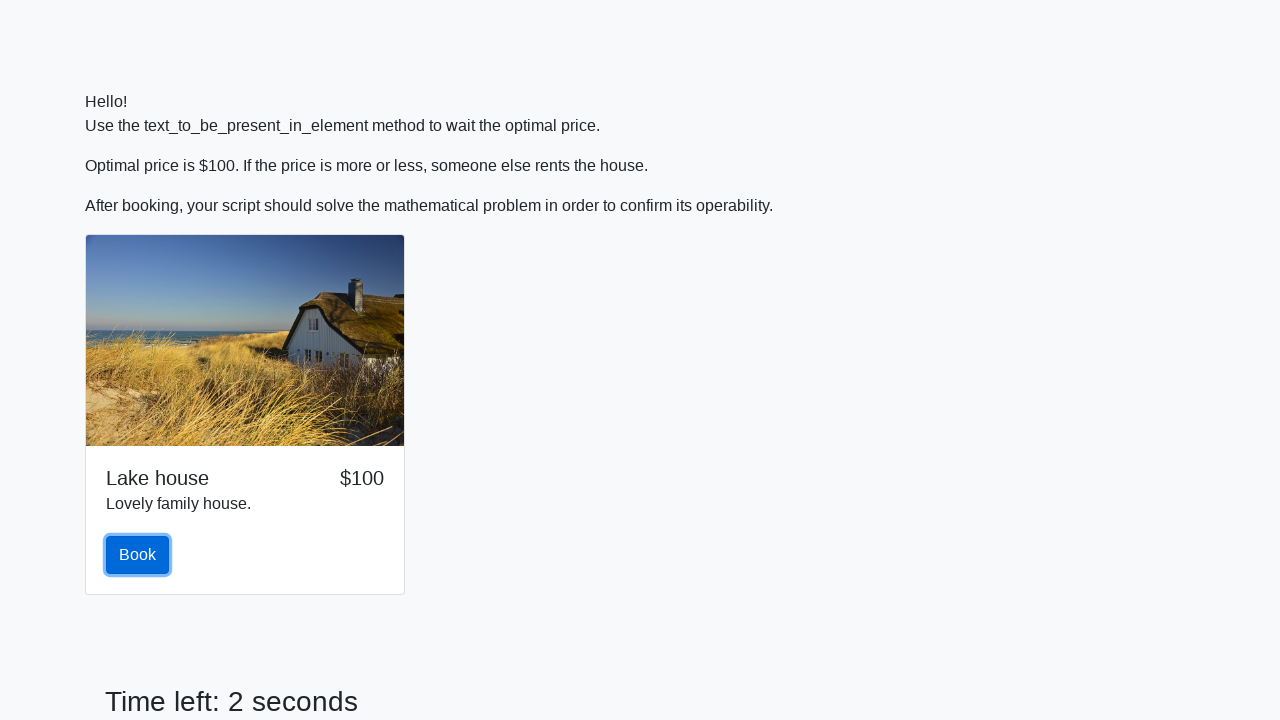

Filled answer field with calculated value: 2.3342002209037016 on #answer
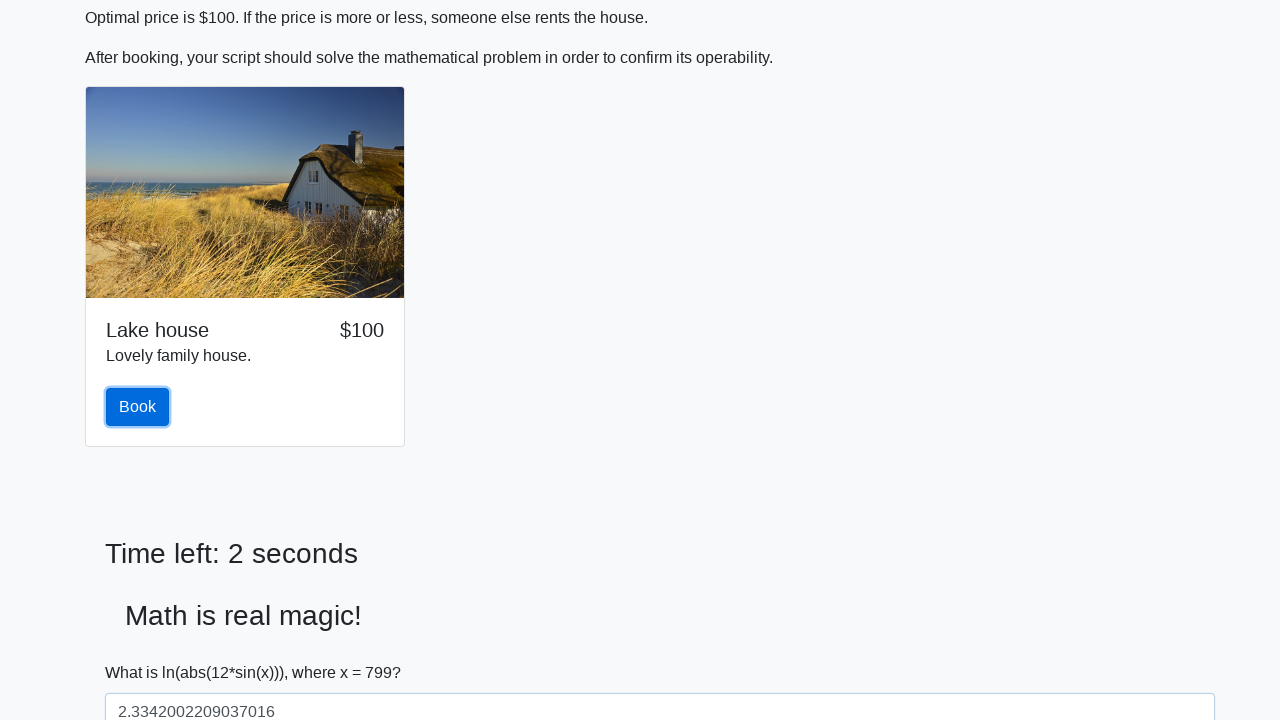

Clicked the solve button at (143, 651) on #solve
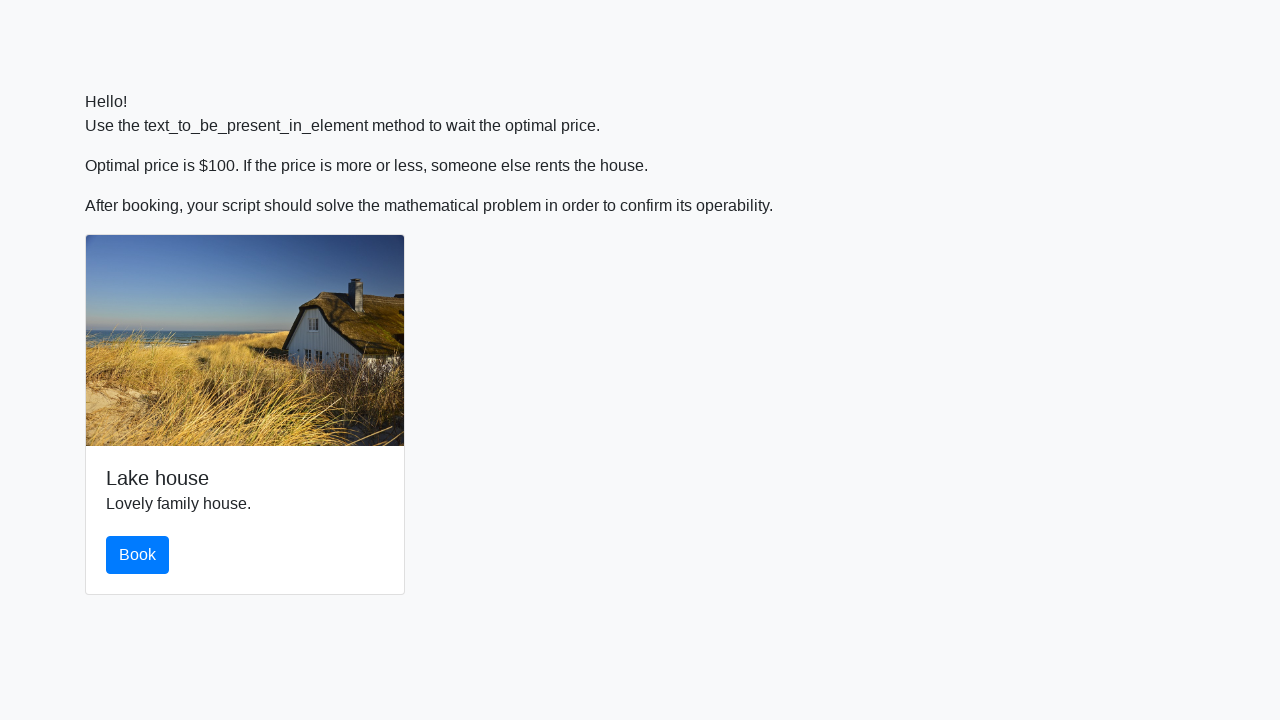

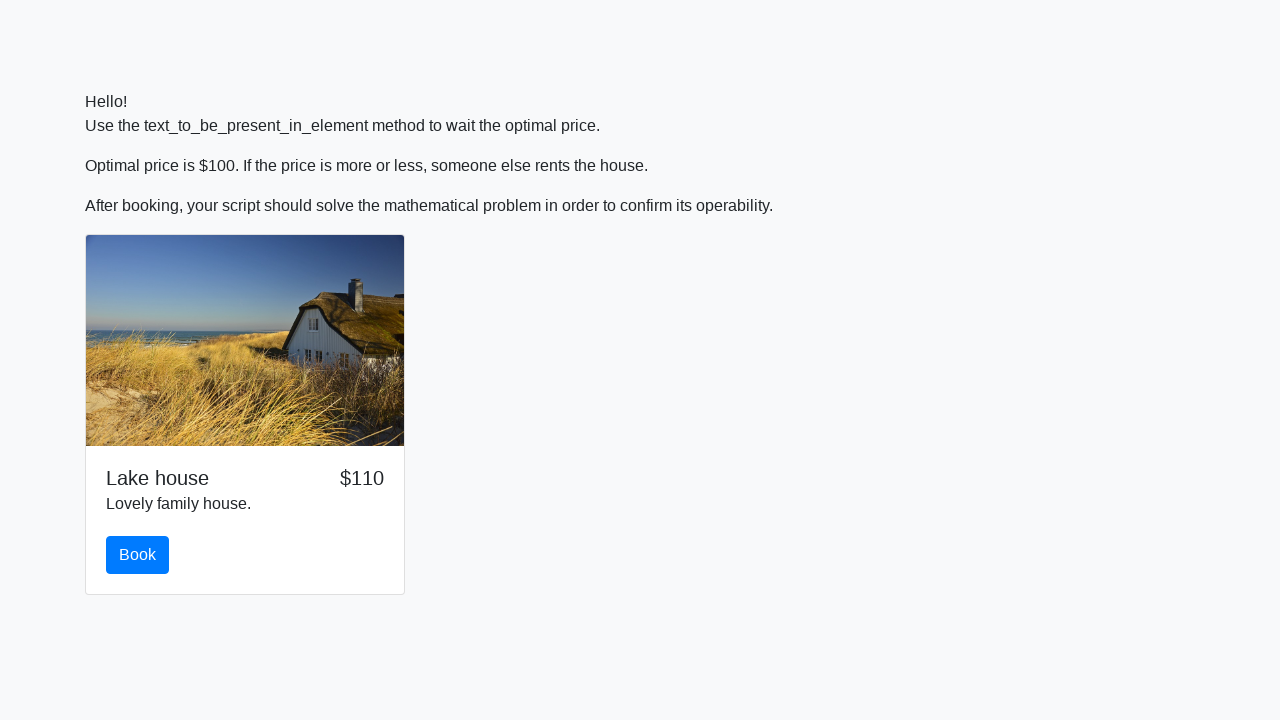